Tests JavaScript prompt alert functionality by clicking a button to trigger a prompt, entering text into the alert, accepting it, and verifying the result message.

Starting URL: https://the-internet.herokuapp.com/javascript_alerts

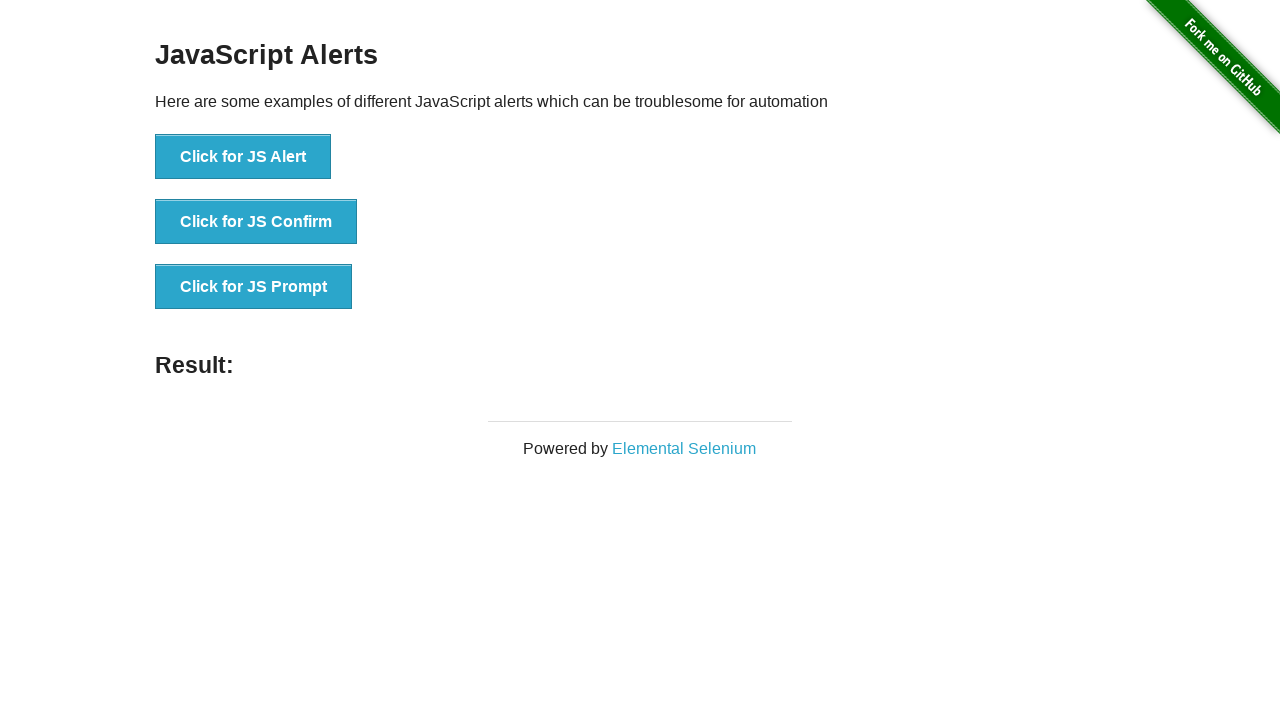

Clicked the JavaScript prompt button at (254, 287) on xpath=//button[@onclick='jsPrompt()']
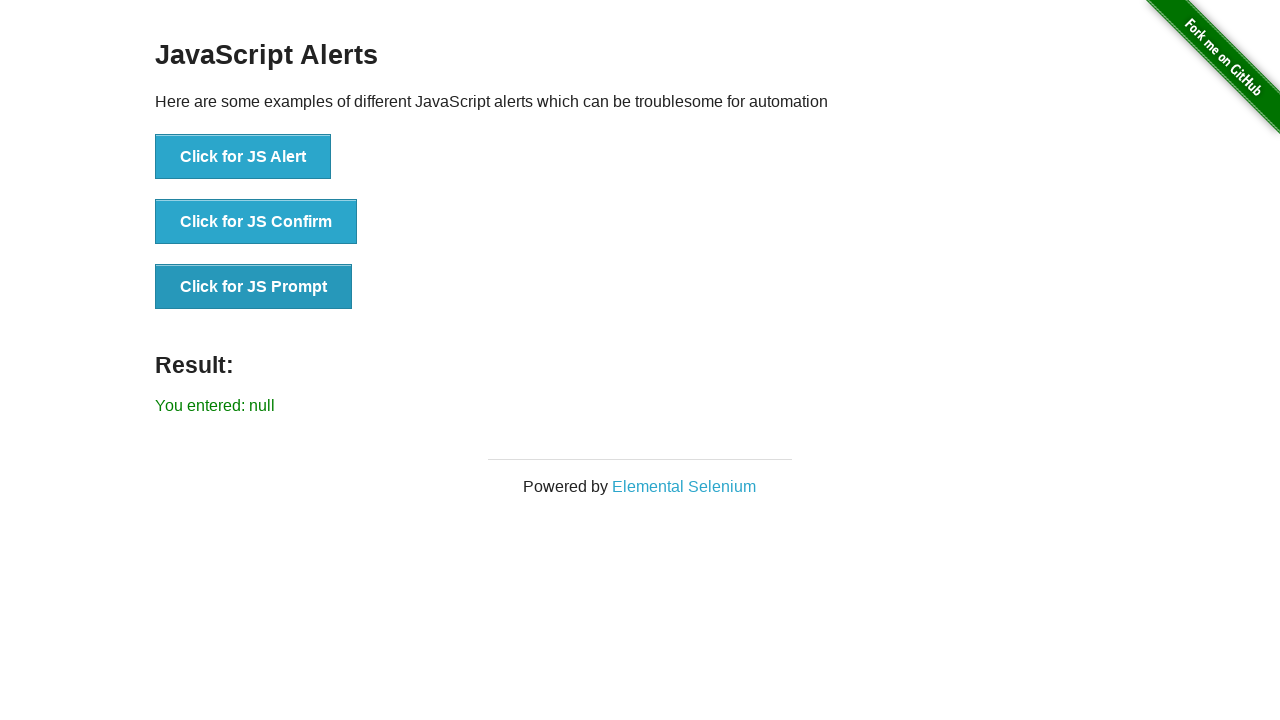

Set up dialog handler to accept prompt with text 'abc'
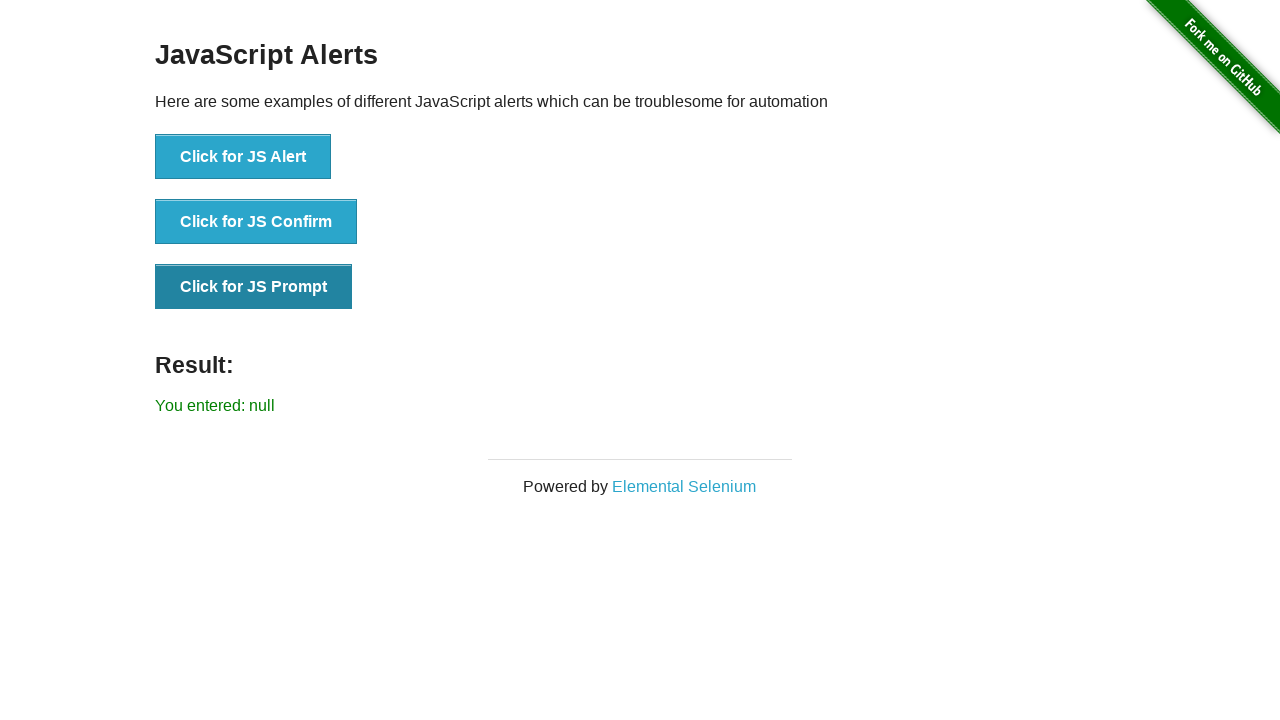

Clicked the JavaScript prompt button again to trigger dialog at (254, 287) on xpath=//button[@onclick='jsPrompt()']
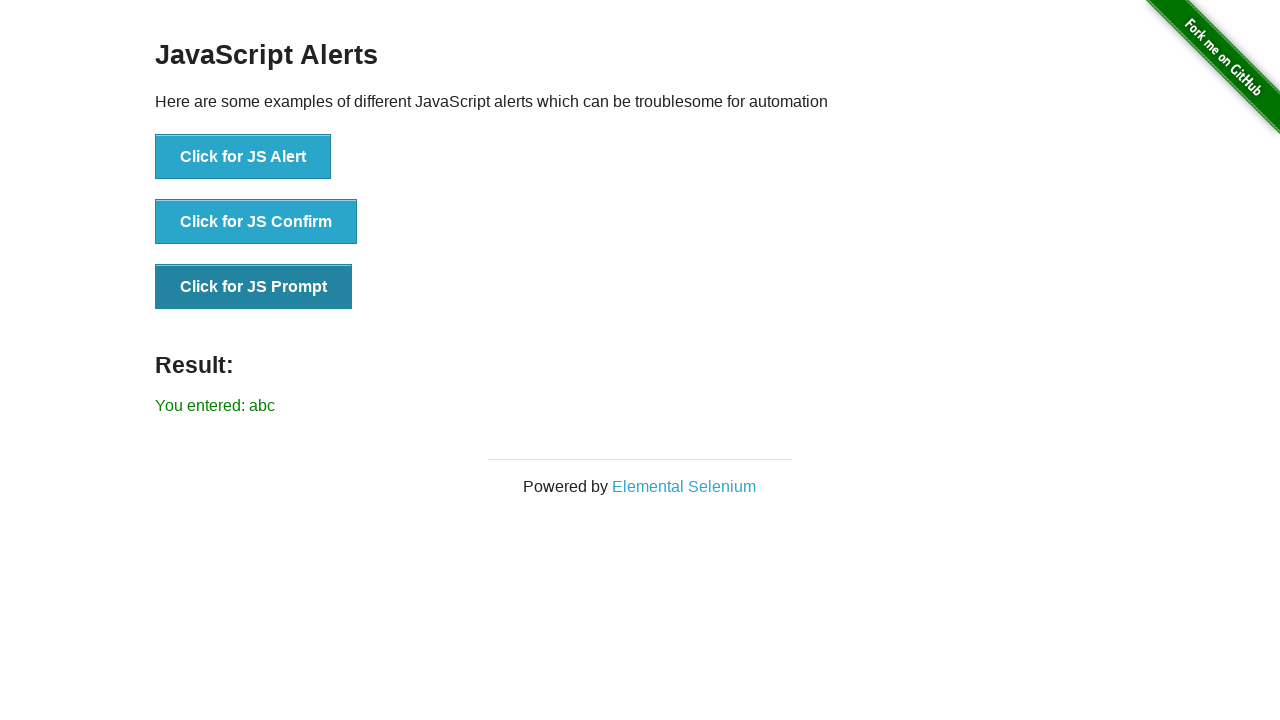

Waited for result element to appear
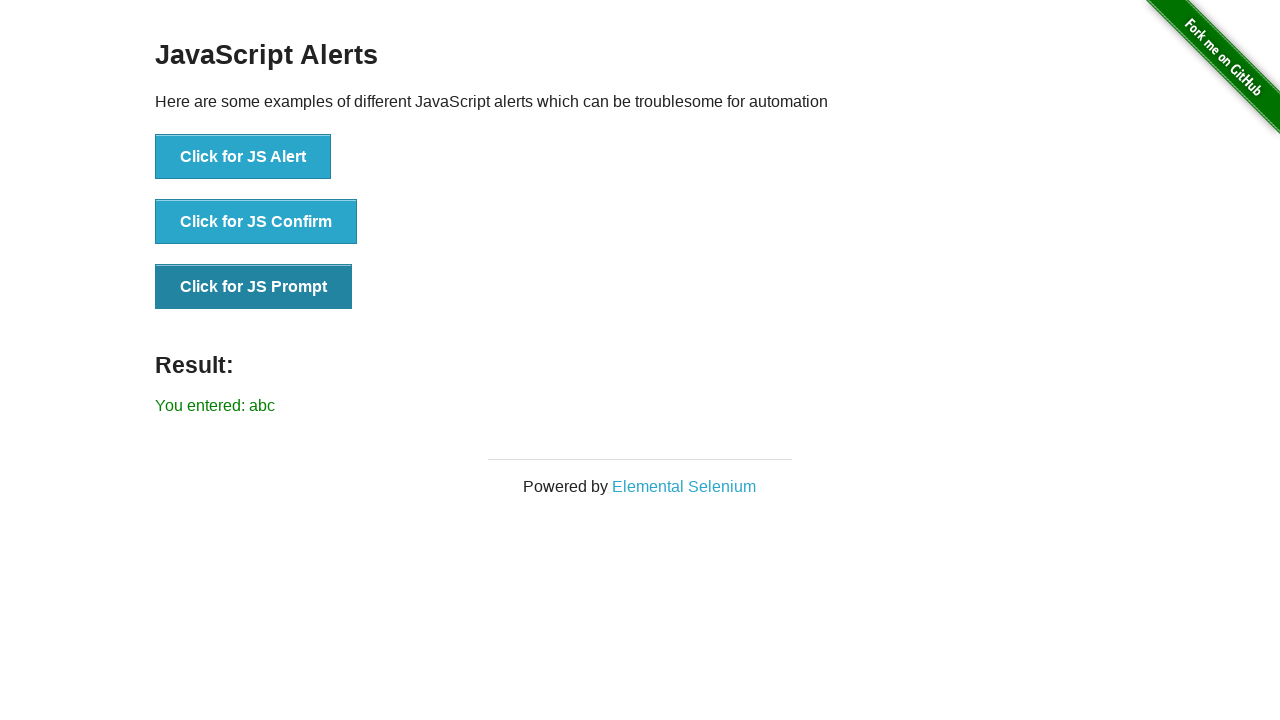

Retrieved result text from page
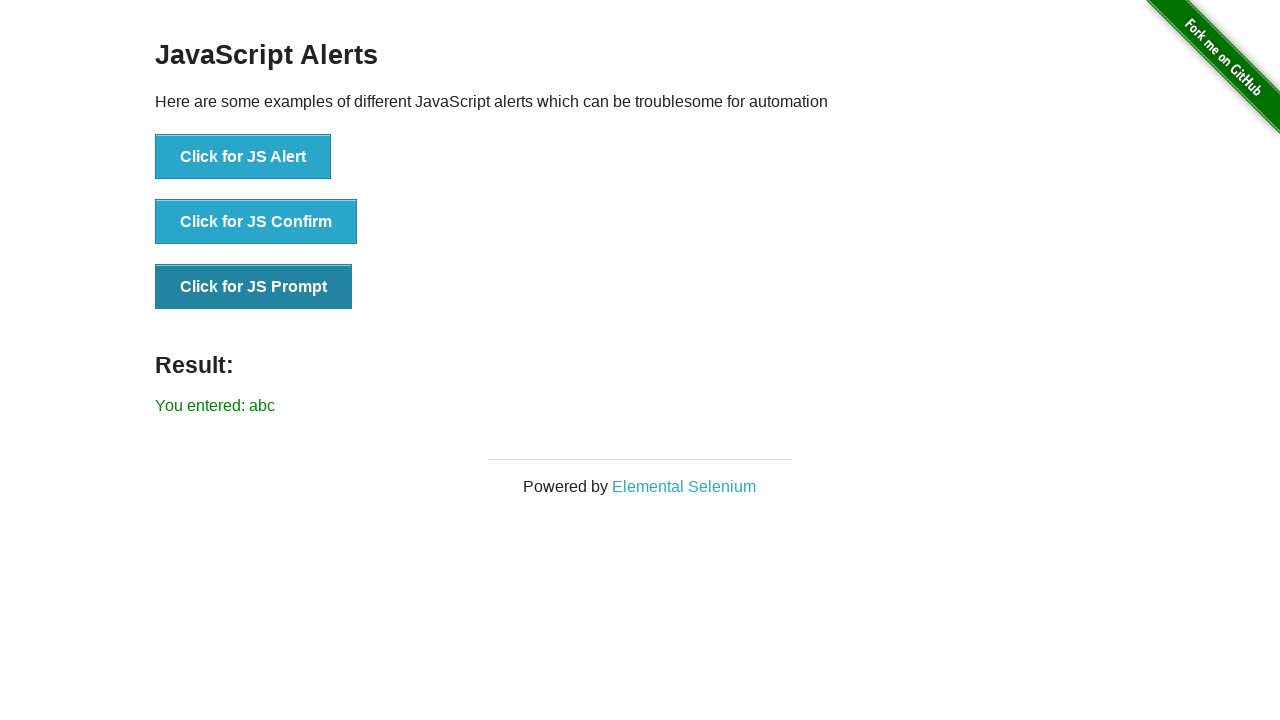

Verified result text matches expected value 'You entered: abc'
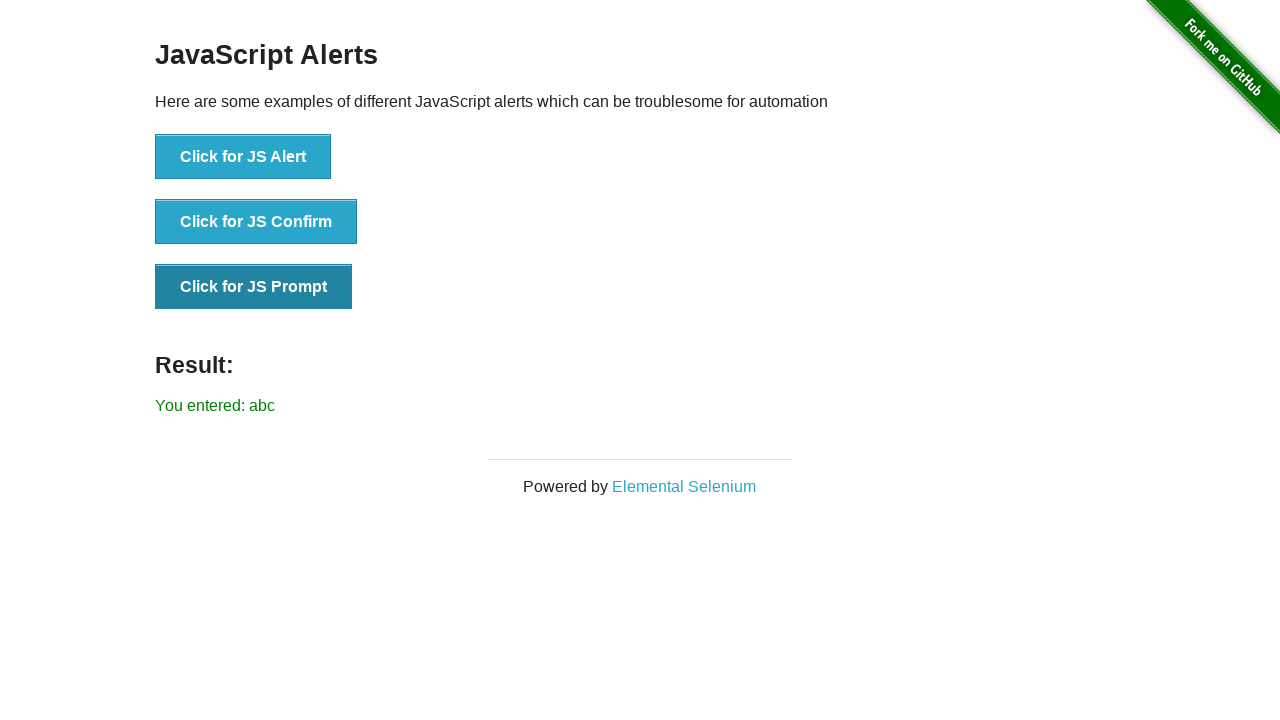

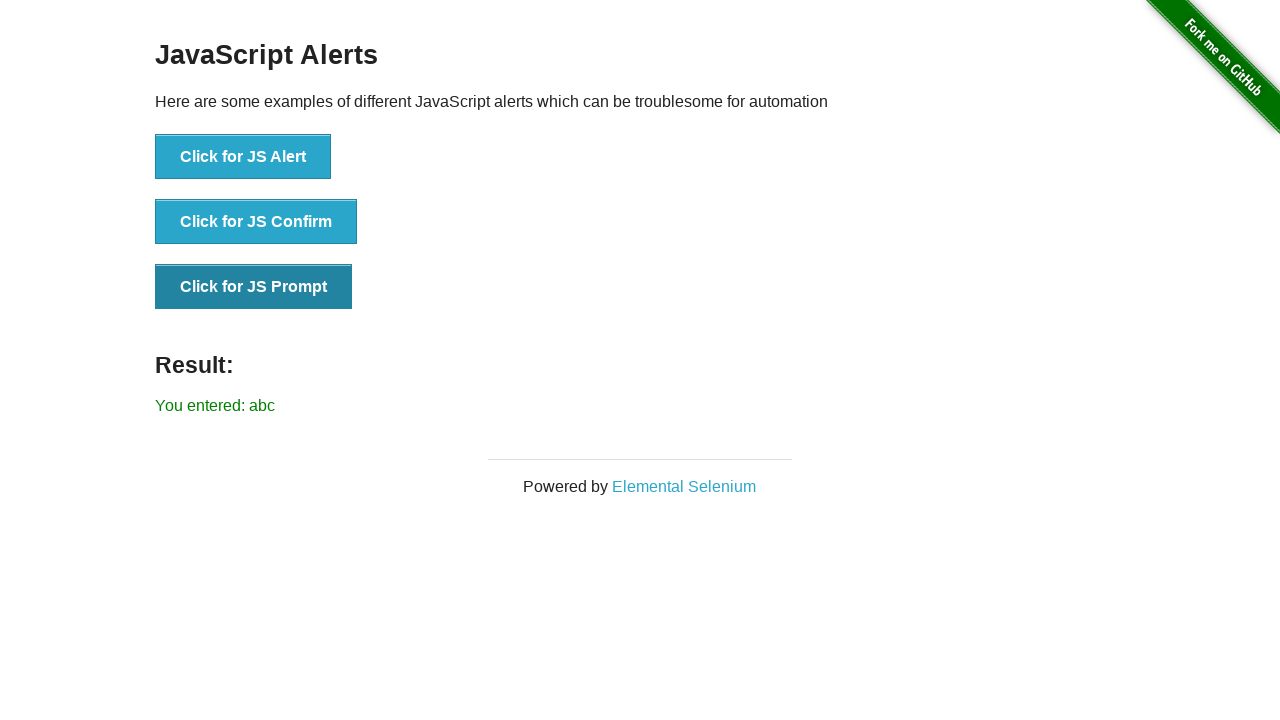